Navigates to the automation practice page and verifies that footer links are present on the page

Starting URL: https://rahulshettyacademy.com/AutomationPractice/

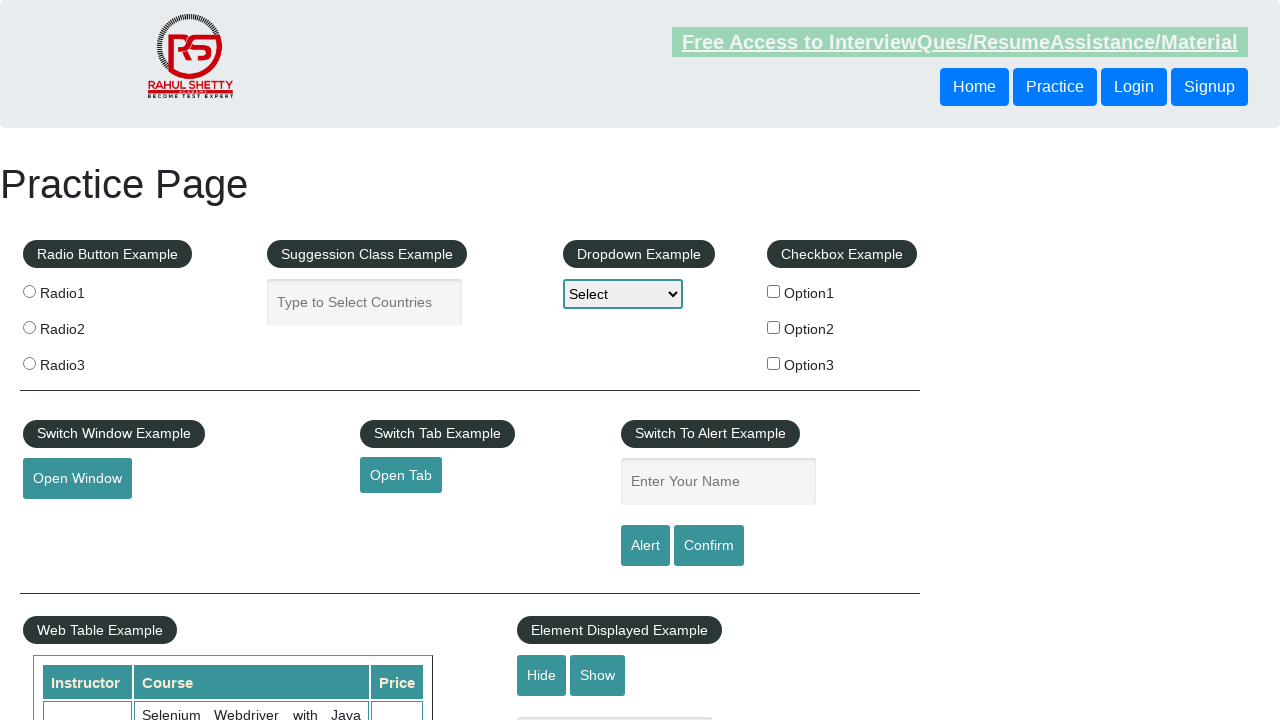

Waited for footer links to be present on the page
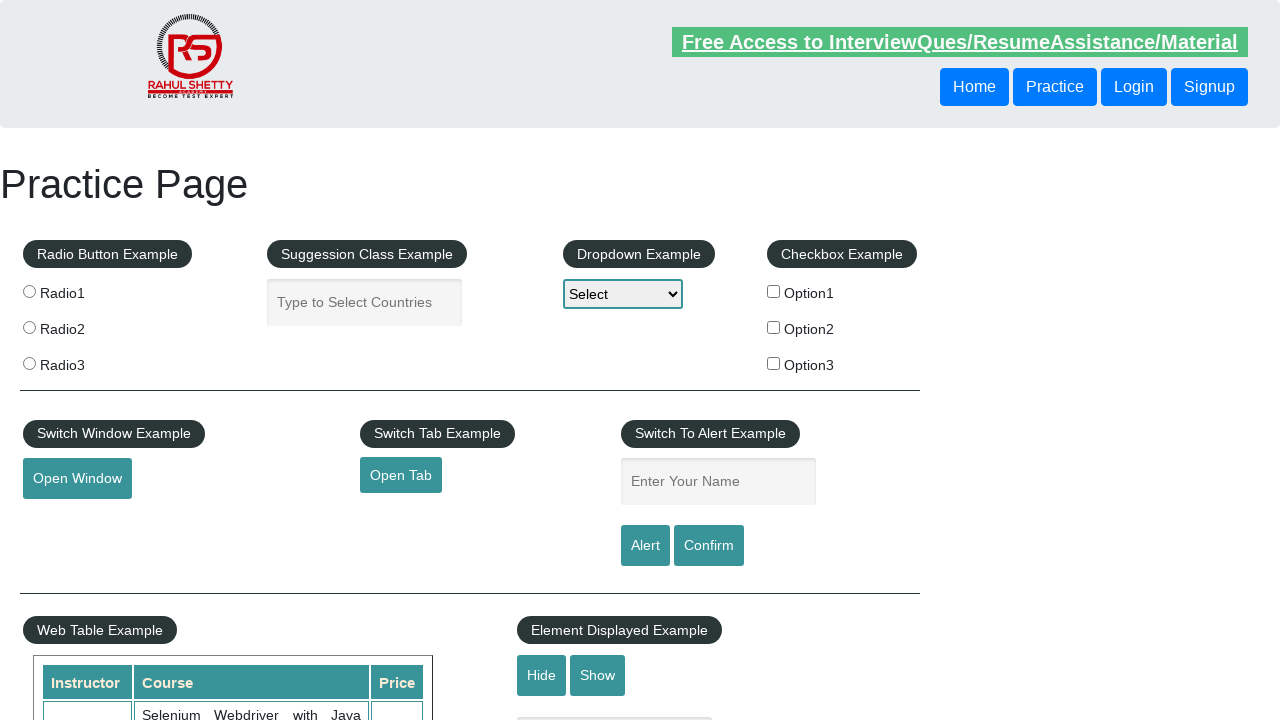

Located footer links using selector 'li.gf-li a'
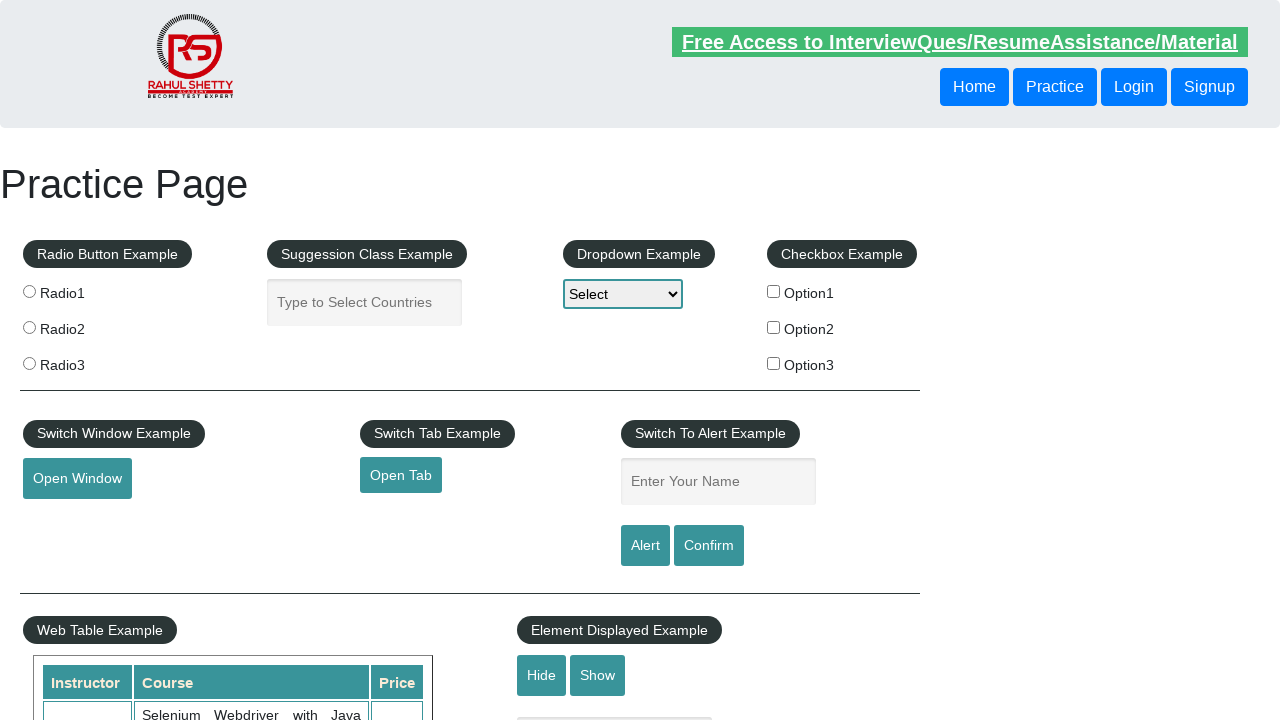

Verified that footer links are present on the page
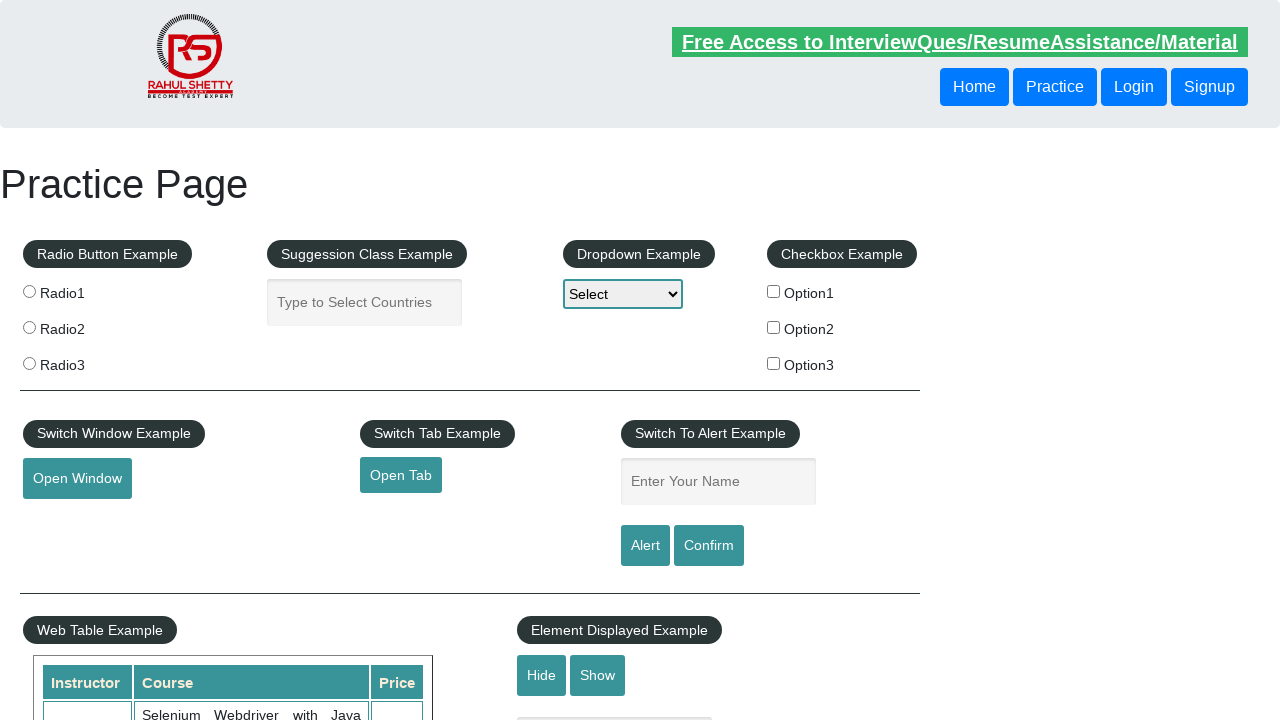

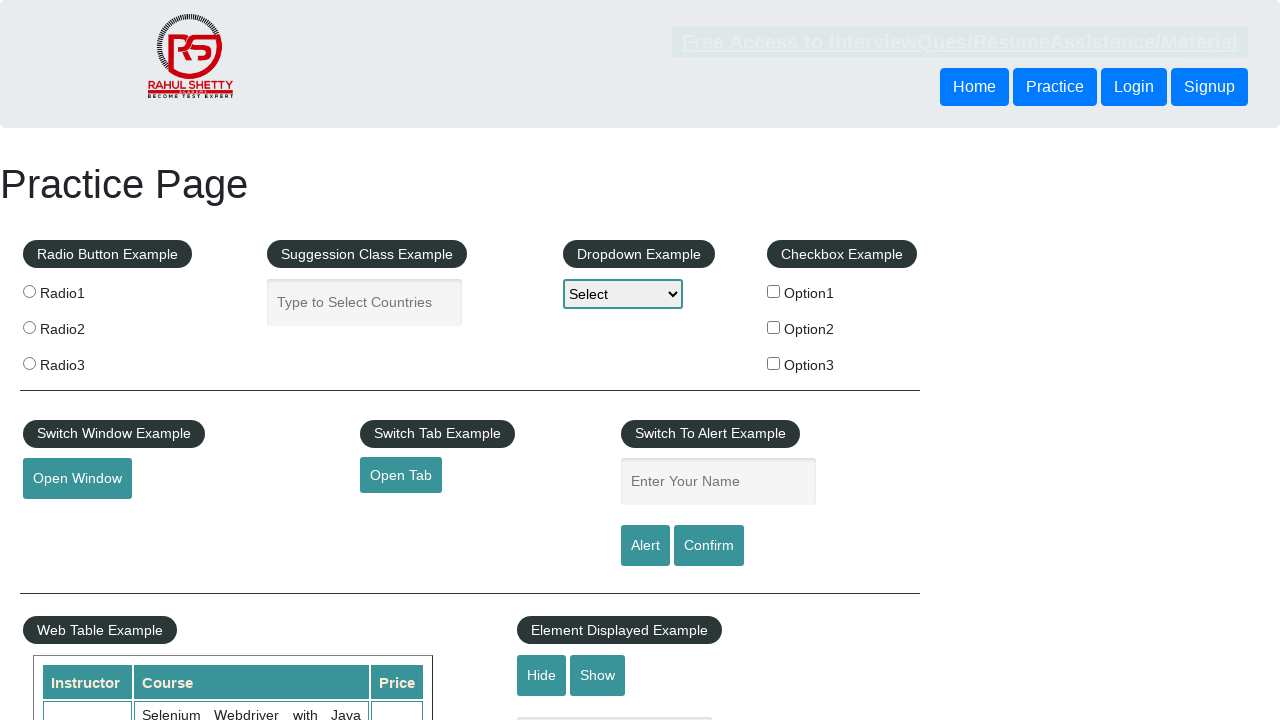